Tests weather page functionality by changing the city selection through clicking on change city button and selecting a specific city

Starting URL: https://pogoda.onliner.by/

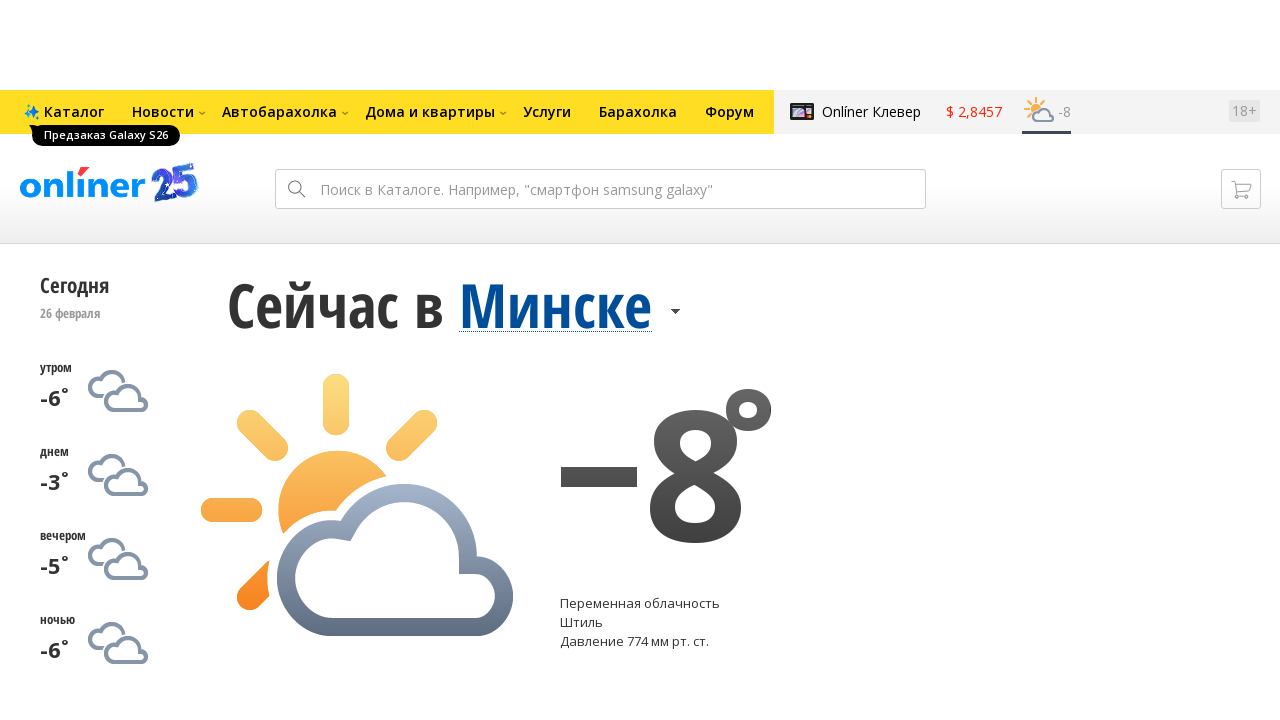

Clicked on change city button at (556, 305) on xpath=//a[@class='js-weather-city']
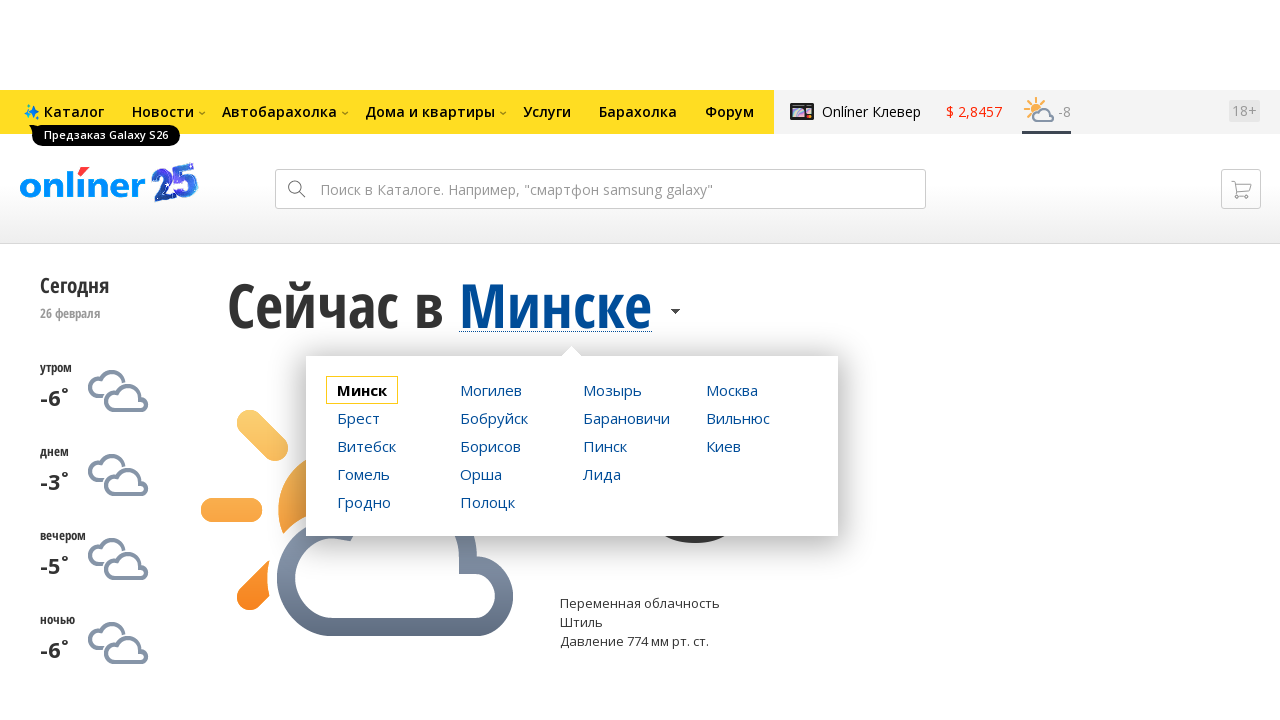

Selected Minsk city from the city list at (366, 446) on xpath=//a[@data-wmoid='26666']
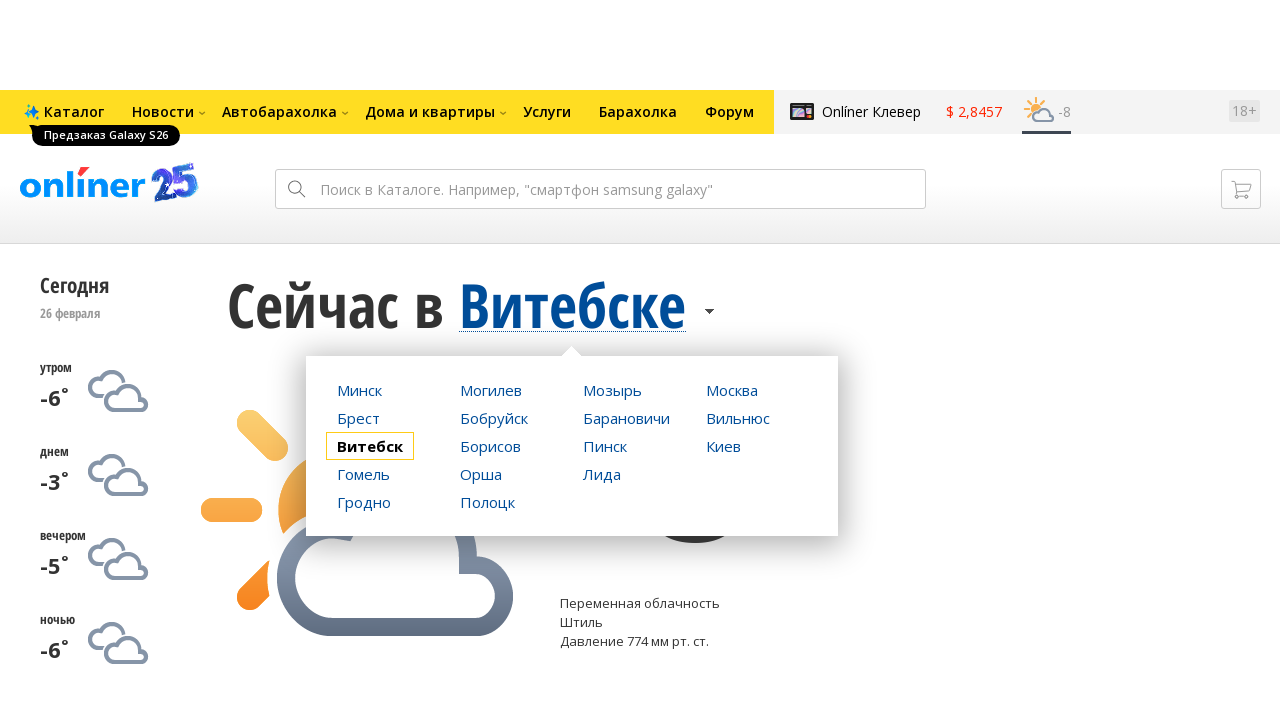

Verified legal notice section is present on weather page
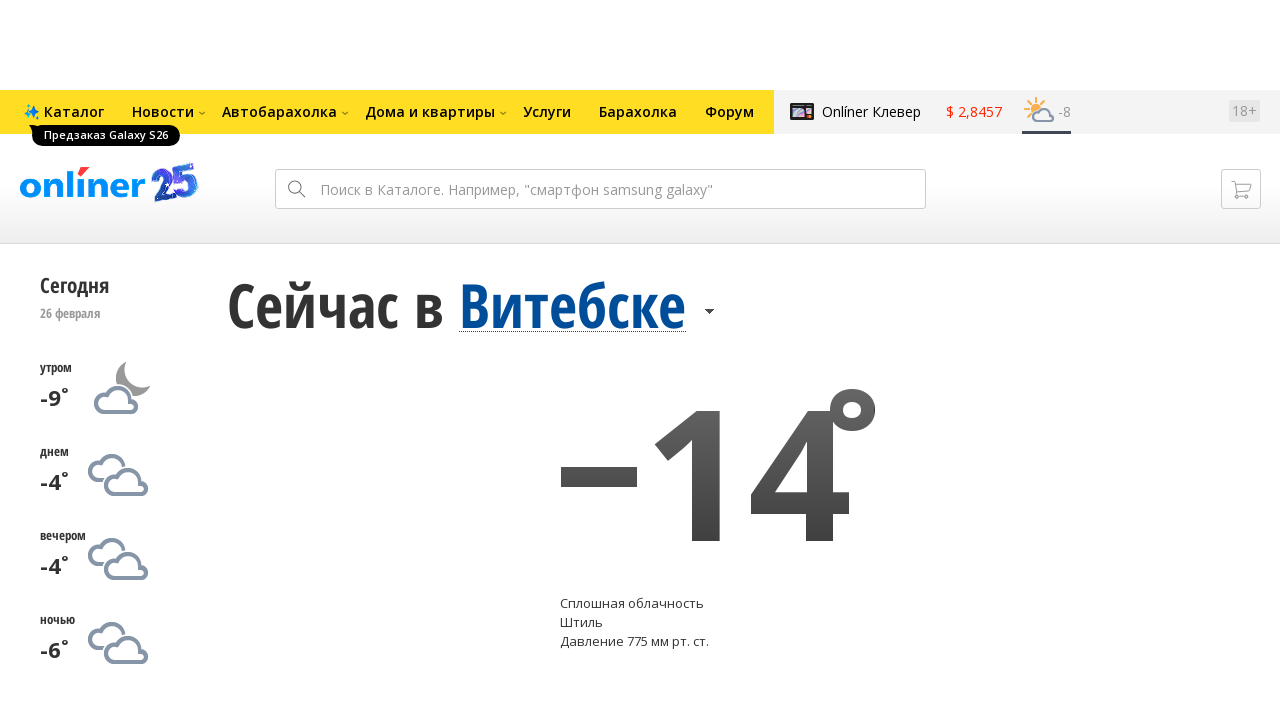

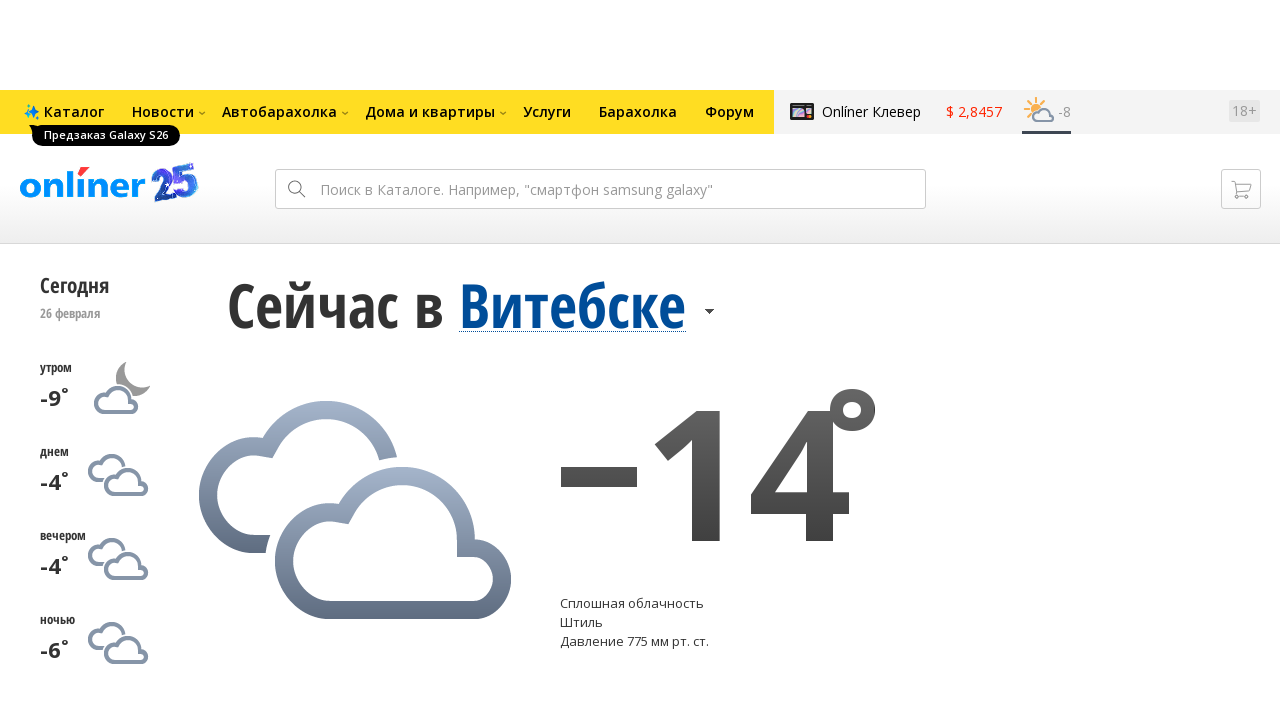